Tests a mathematical calculator application by performing an addition operation - entering two numbers, selecting the addition operator, and verifying the result

Starting URL: https://juliemr.github.io/protractor-demo/

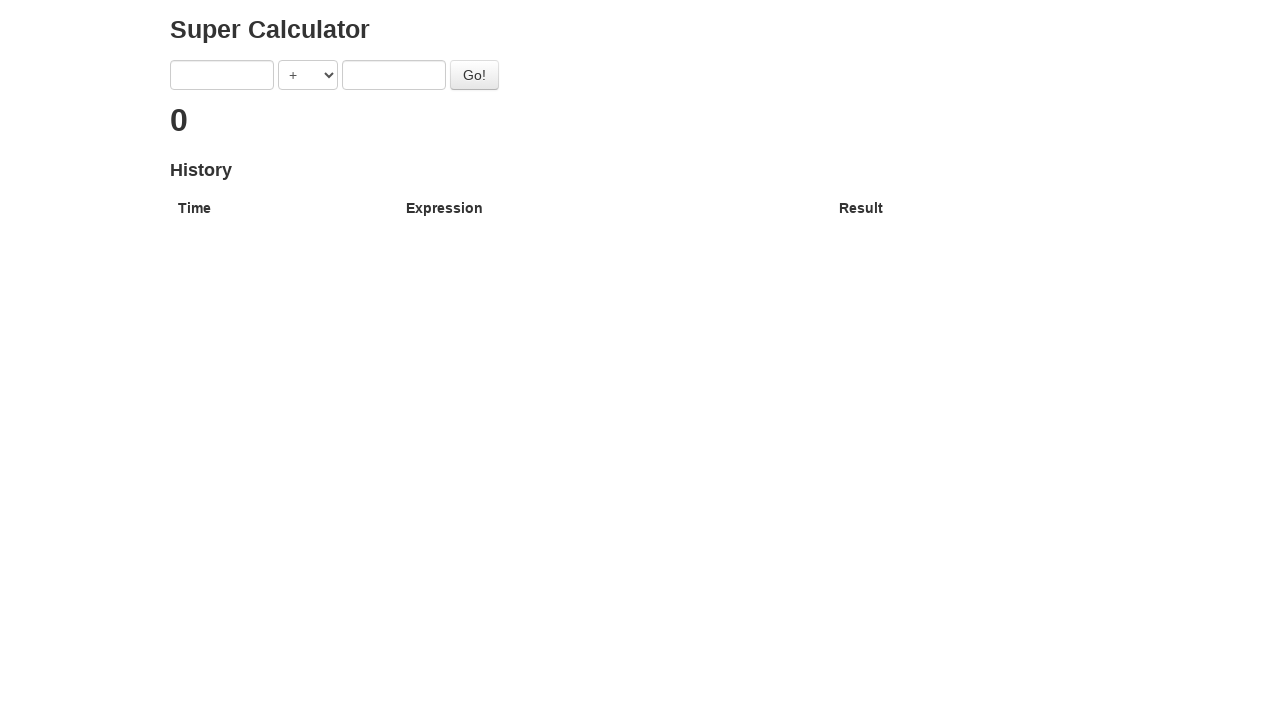

Entered first number '10' in the calculator on input[ng-model='first']
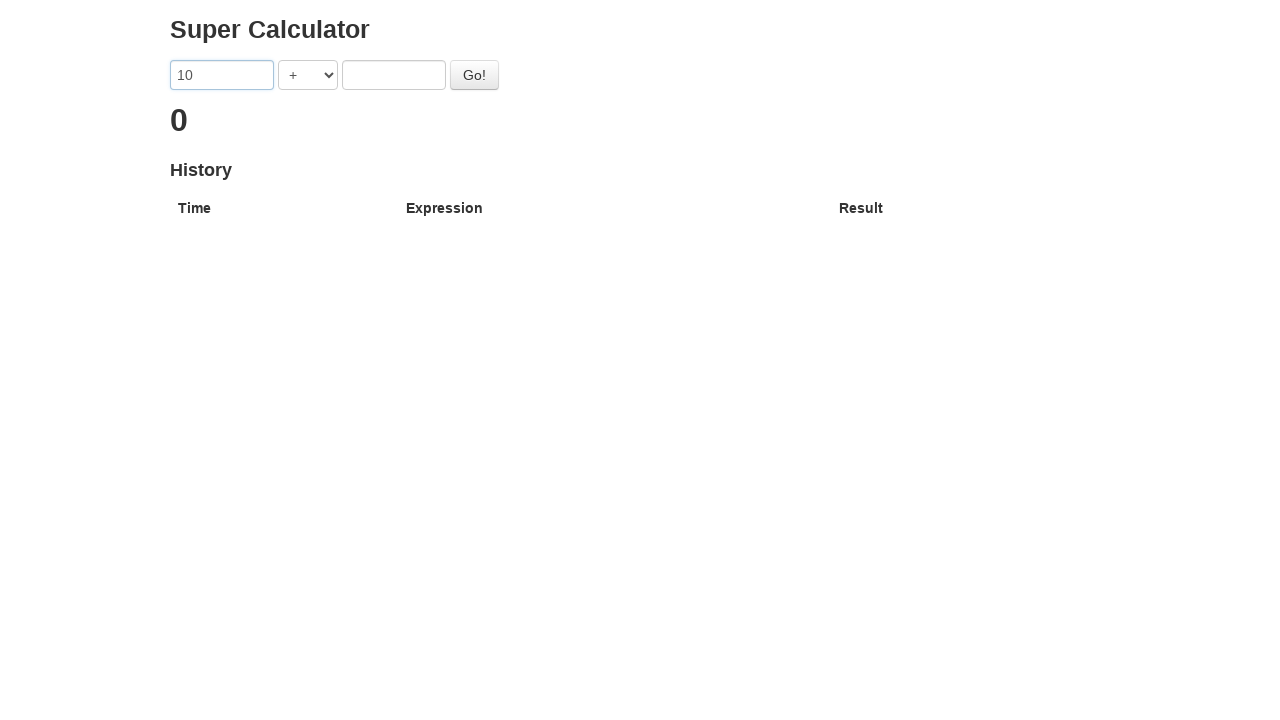

Clicked on operator dropdown at (308, 75) on select[ng-model='operator']
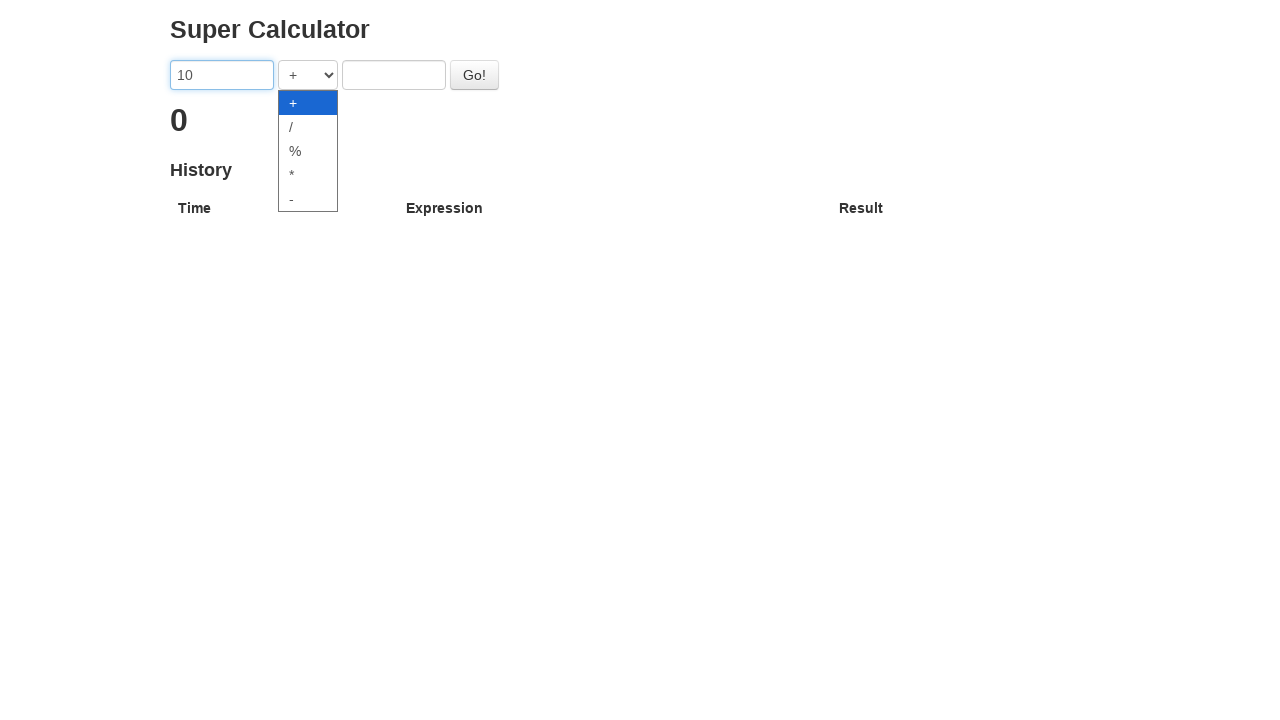

Selected ADDITION operator on select[ng-model='operator']
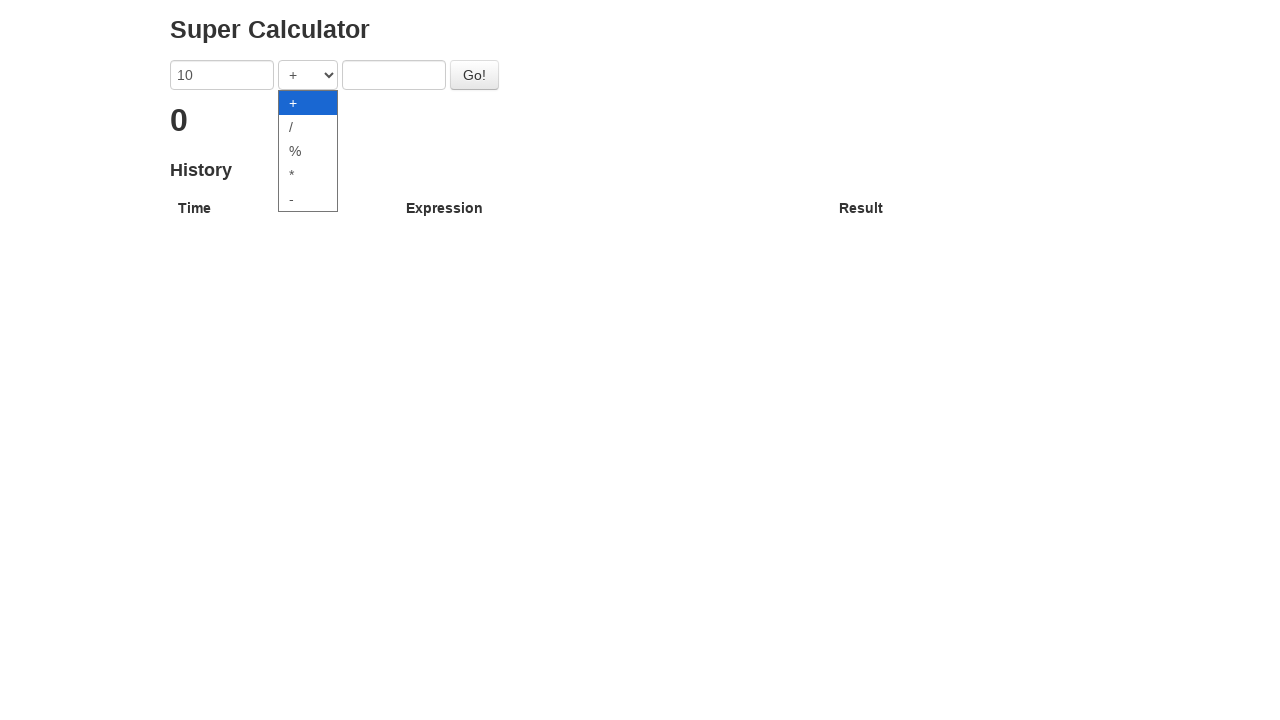

Entered second number '20' in the calculator on input[ng-model='second']
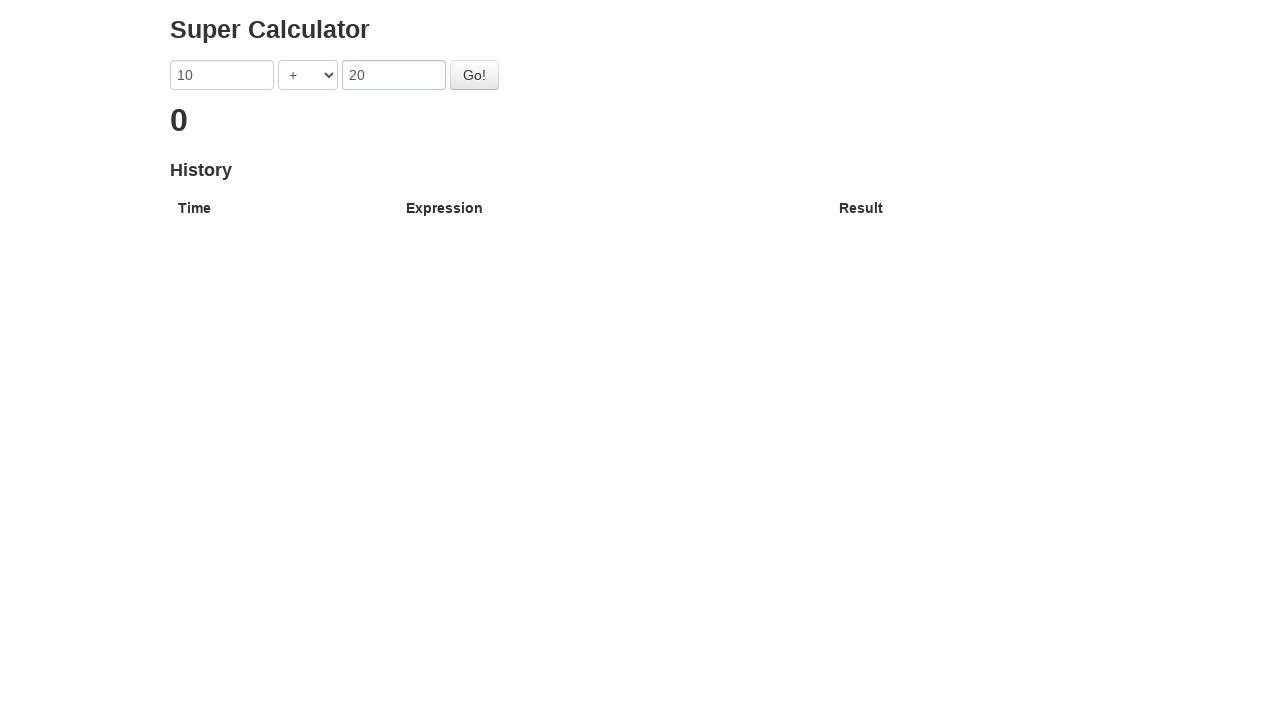

Clicked the Go button to perform addition at (474, 75) on #gobutton
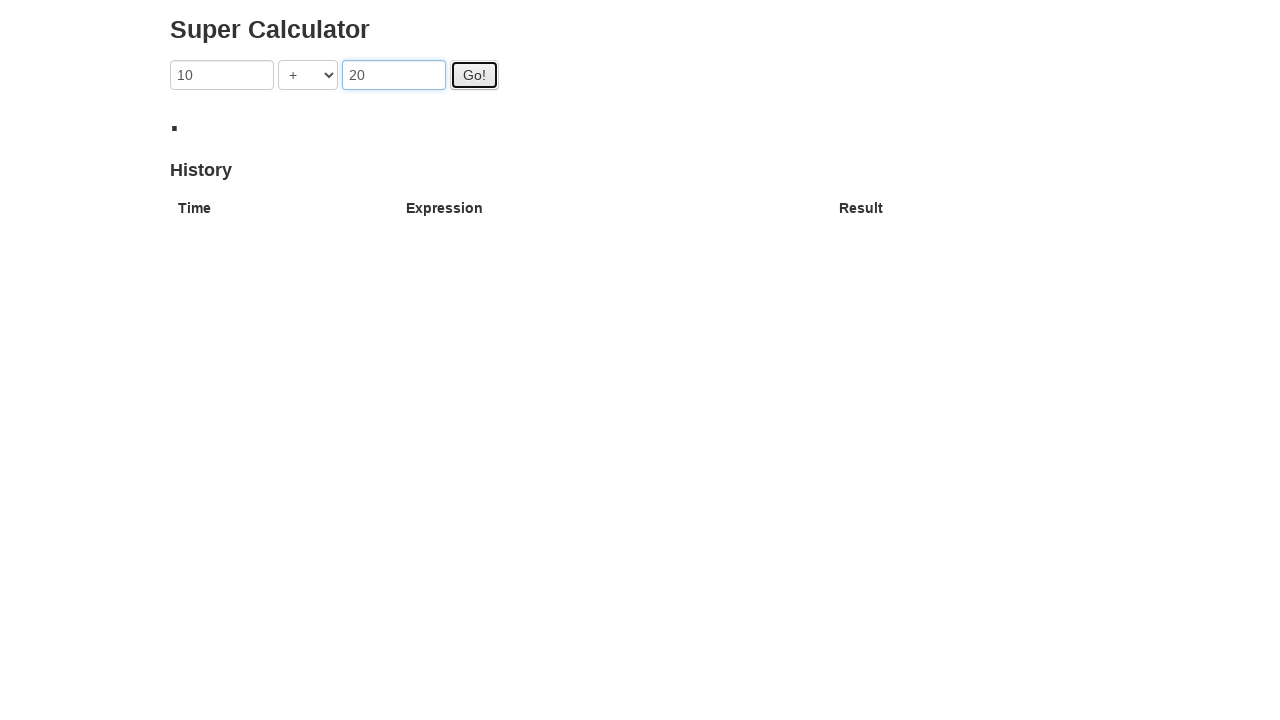

Verified result displays 30
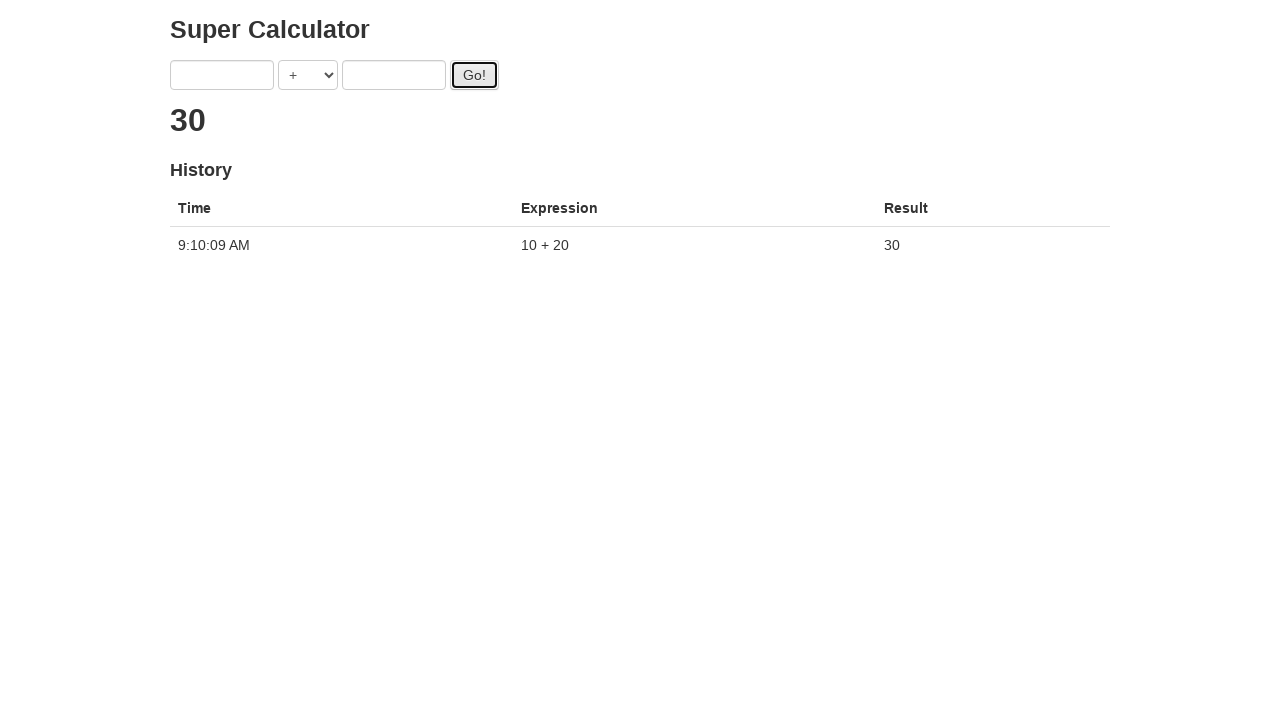

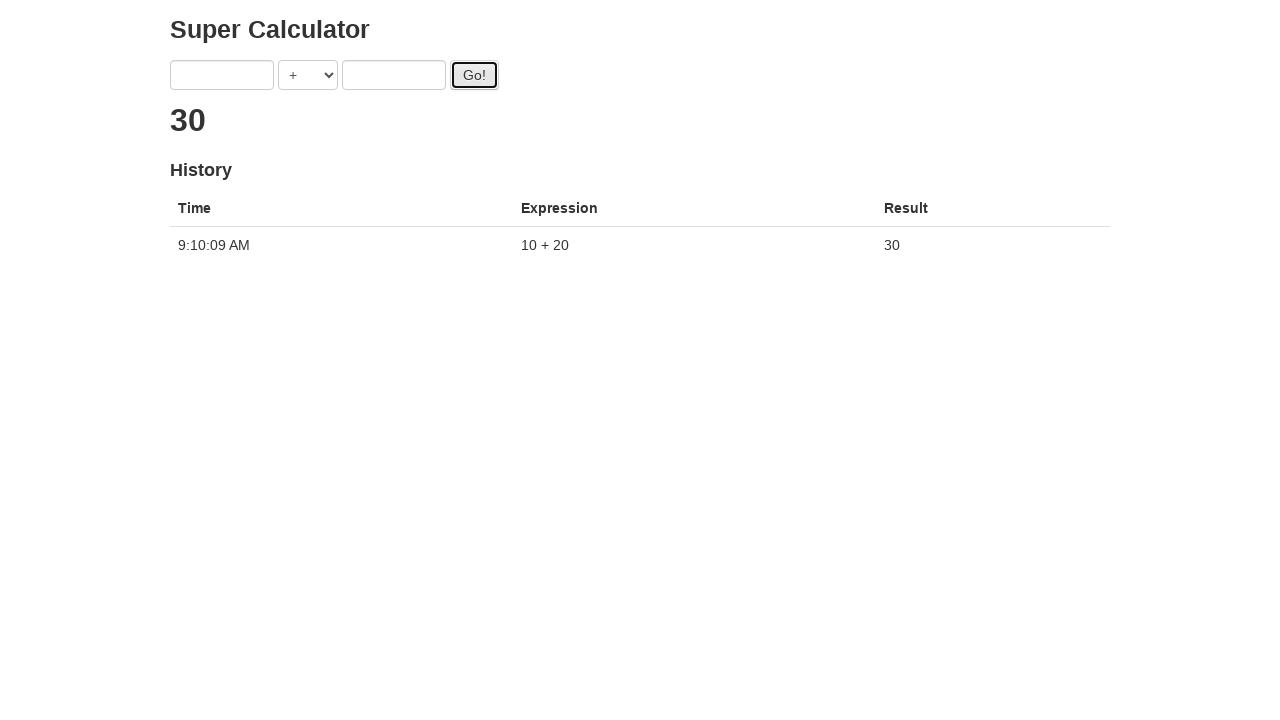